Tests a simple form by filling in a text input field, clicking a button to display the message, and verifying the message appears correctly.

Starting URL: https://www.lambdatest.com/selenium-playground/simple-form-demo

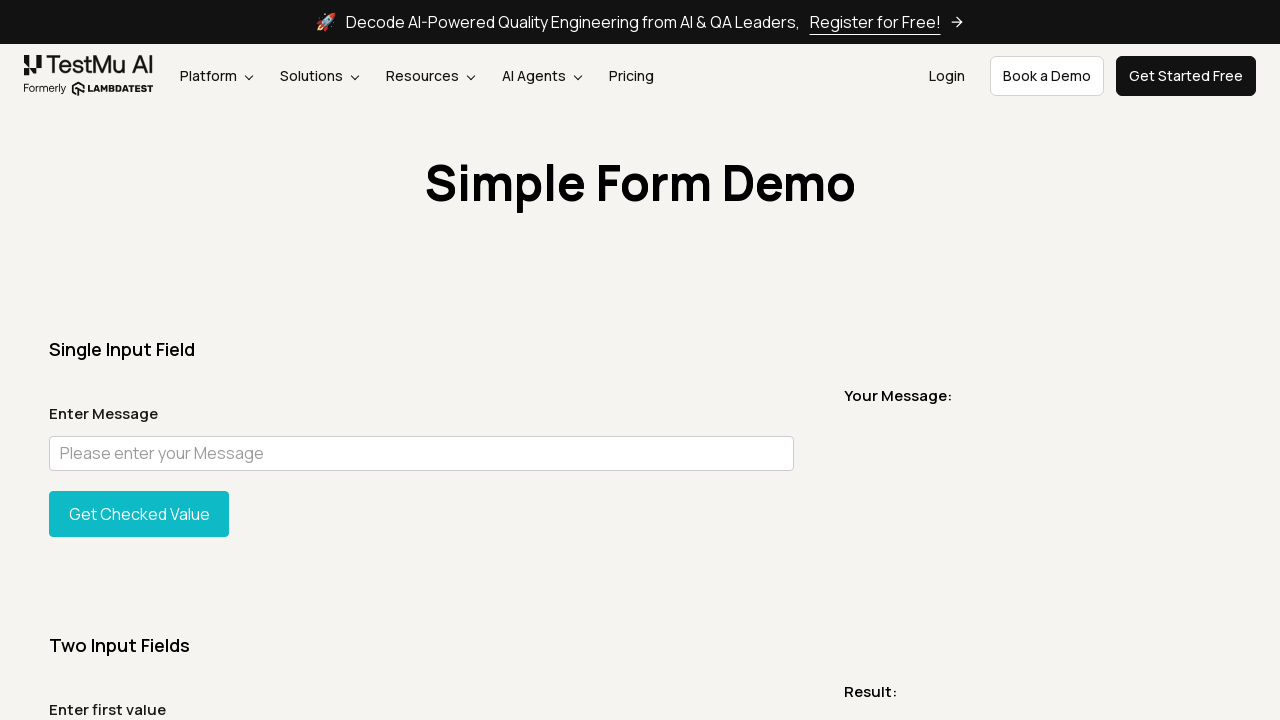

Filled text input field with 'this is a test message' on input#user-message
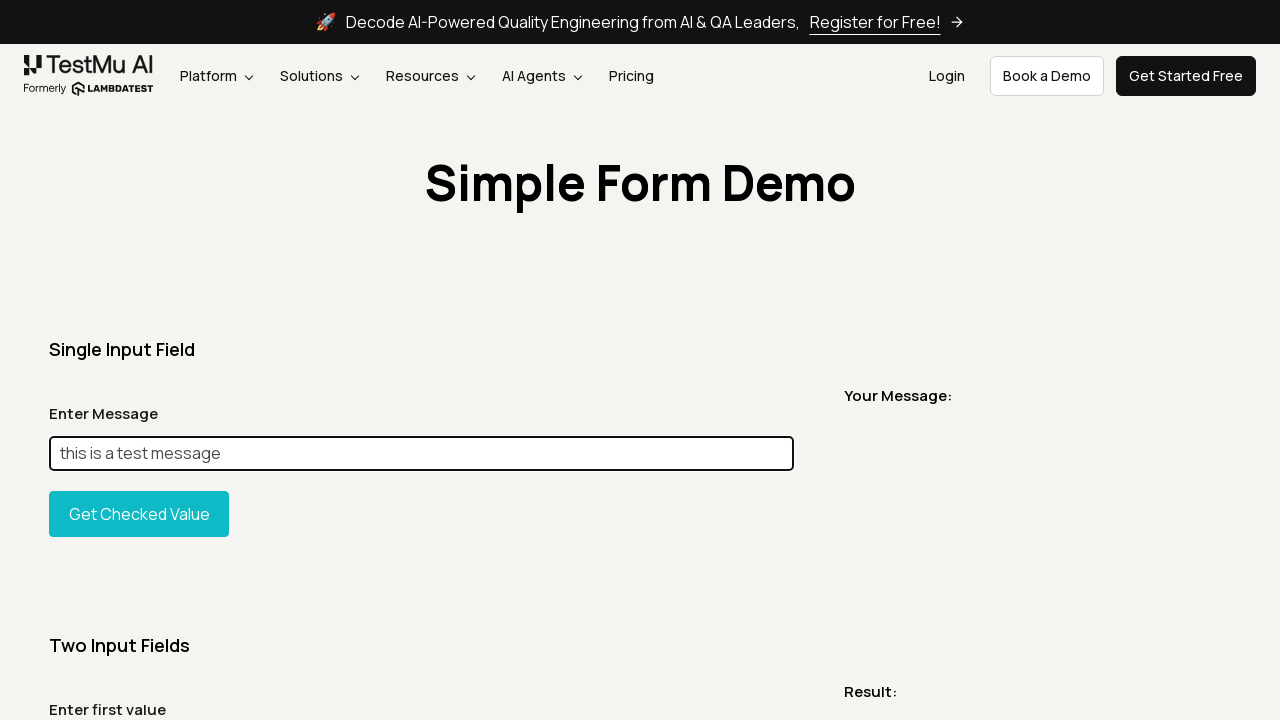

Clicked 'Get Checked value' button to display the message at (139, 514) on #showInput
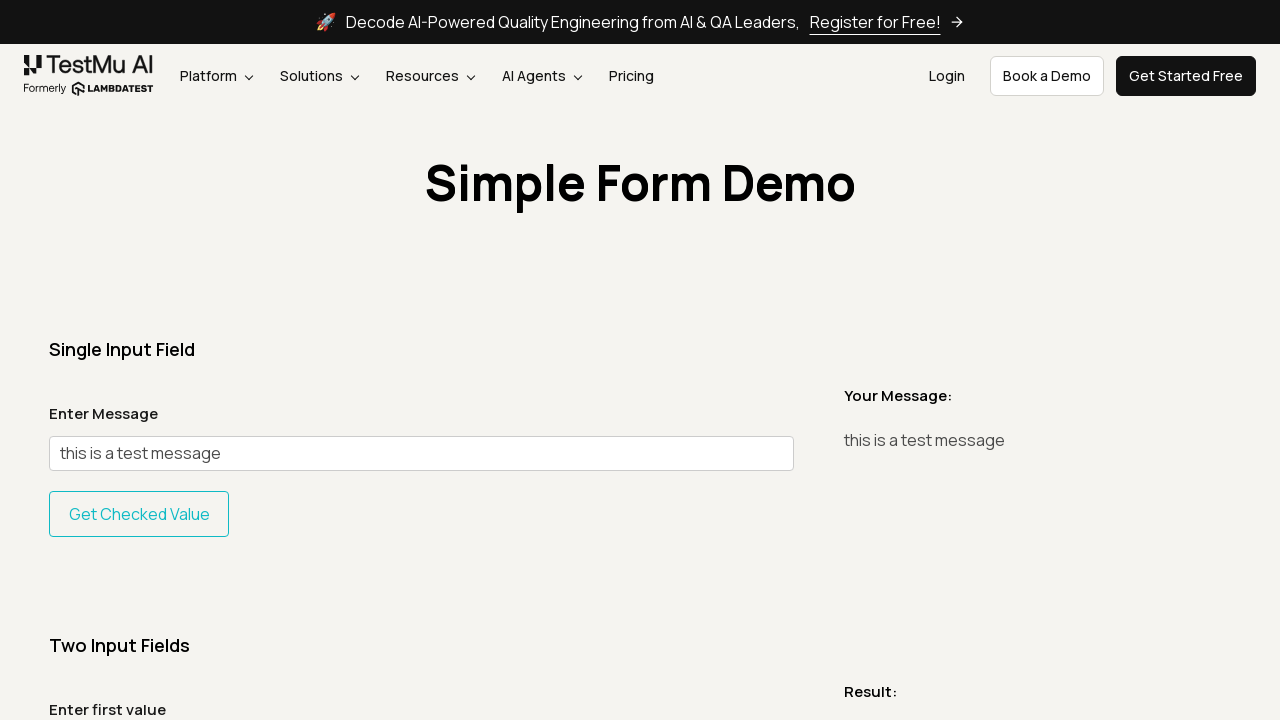

Message appeared on the page as expected
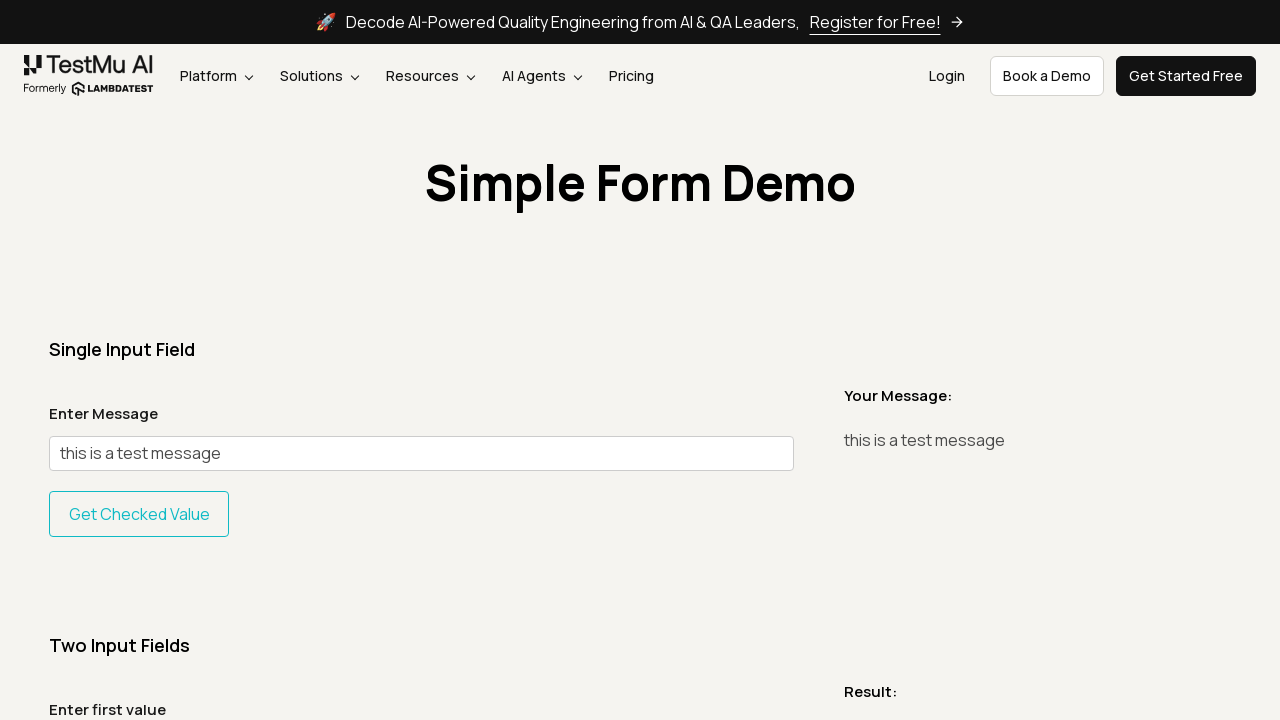

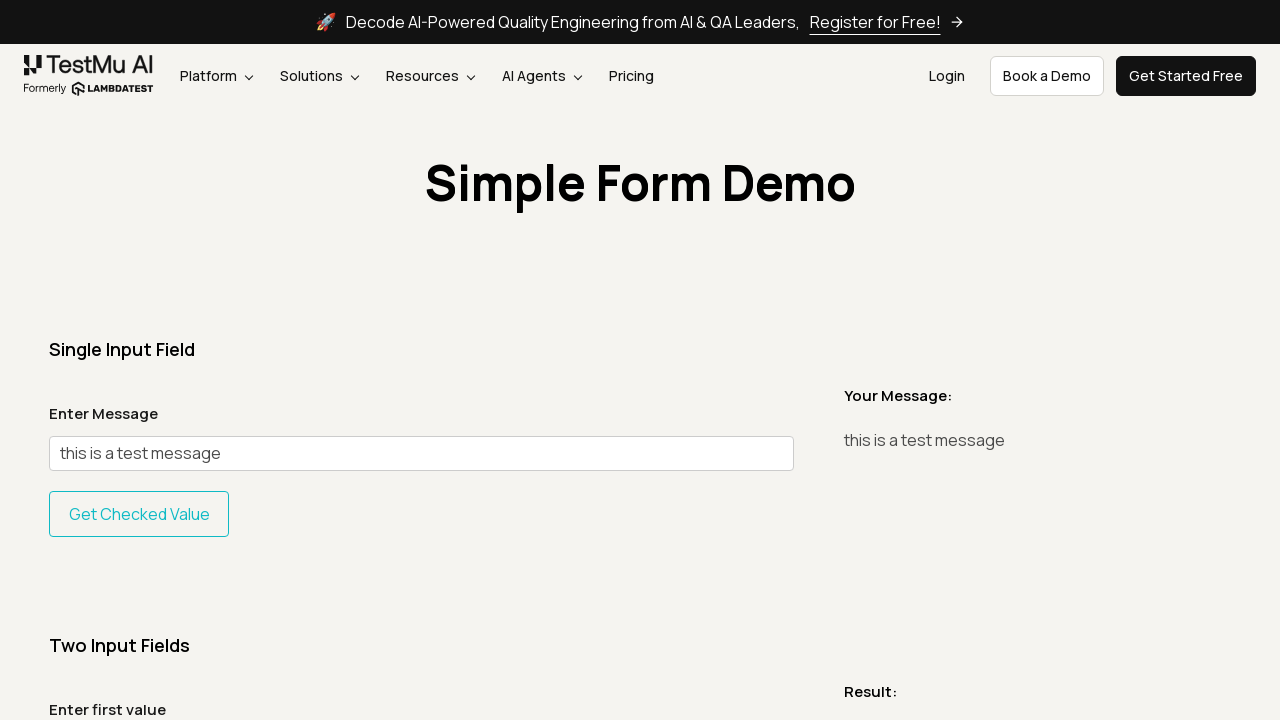